Tests gradual filling of a credit card field - first fills partially, clears it, then fills completely with a formatted card number

Starting URL: https://osstep.github.io/action_fill

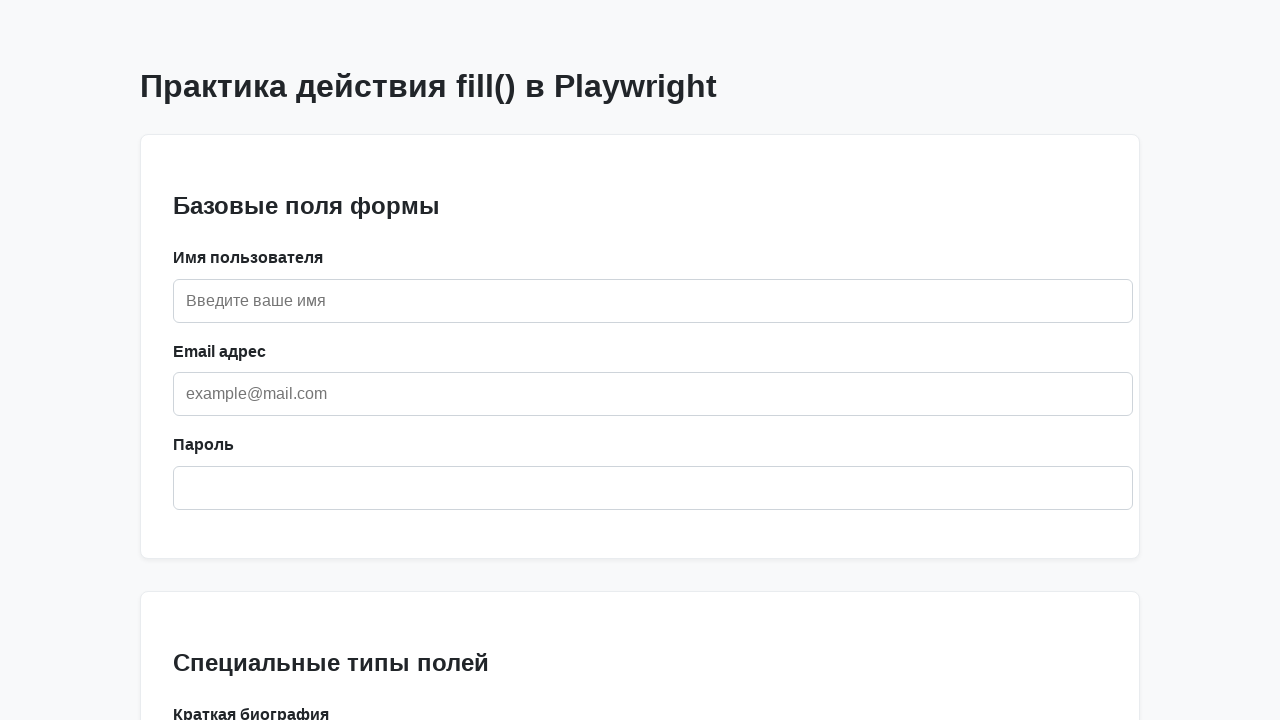

Located credit card field by label 'Кредитная карта'
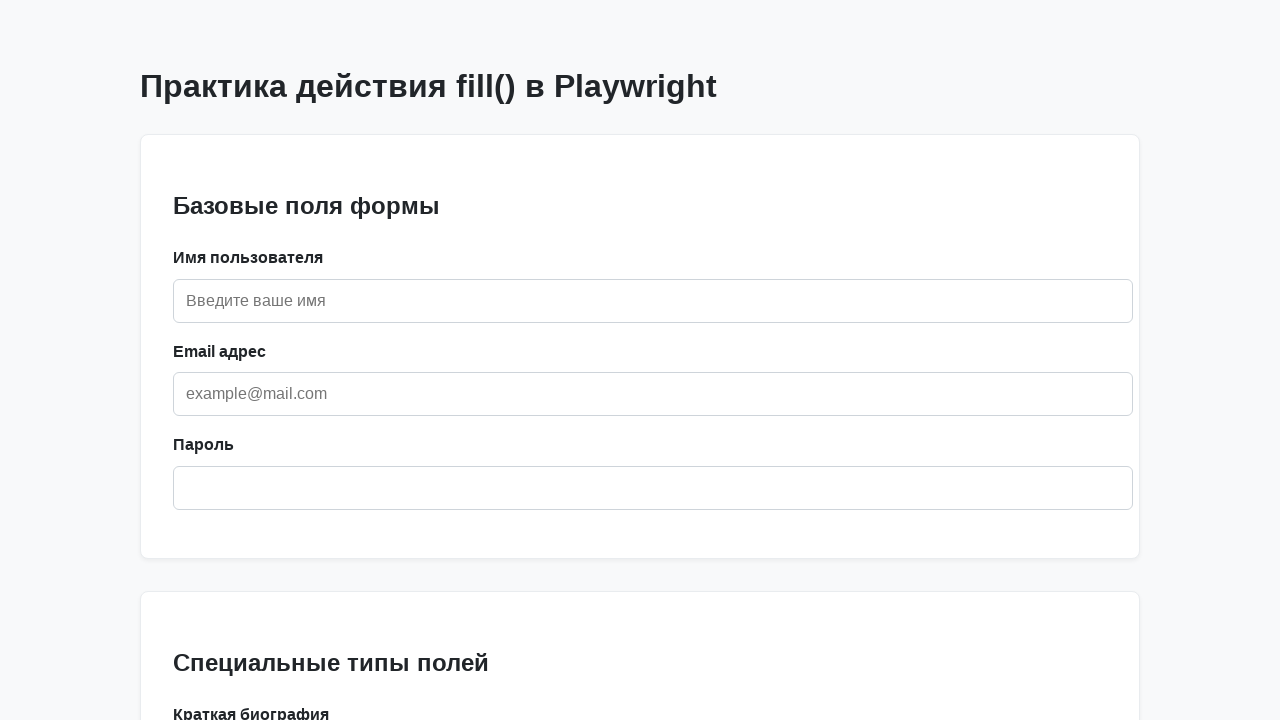

Filled credit card field partially with '1234' on internal:label="\u041a\u0440\u0435\u0434\u0438\u0442\u043d\u0430\u044f \u043a\u0
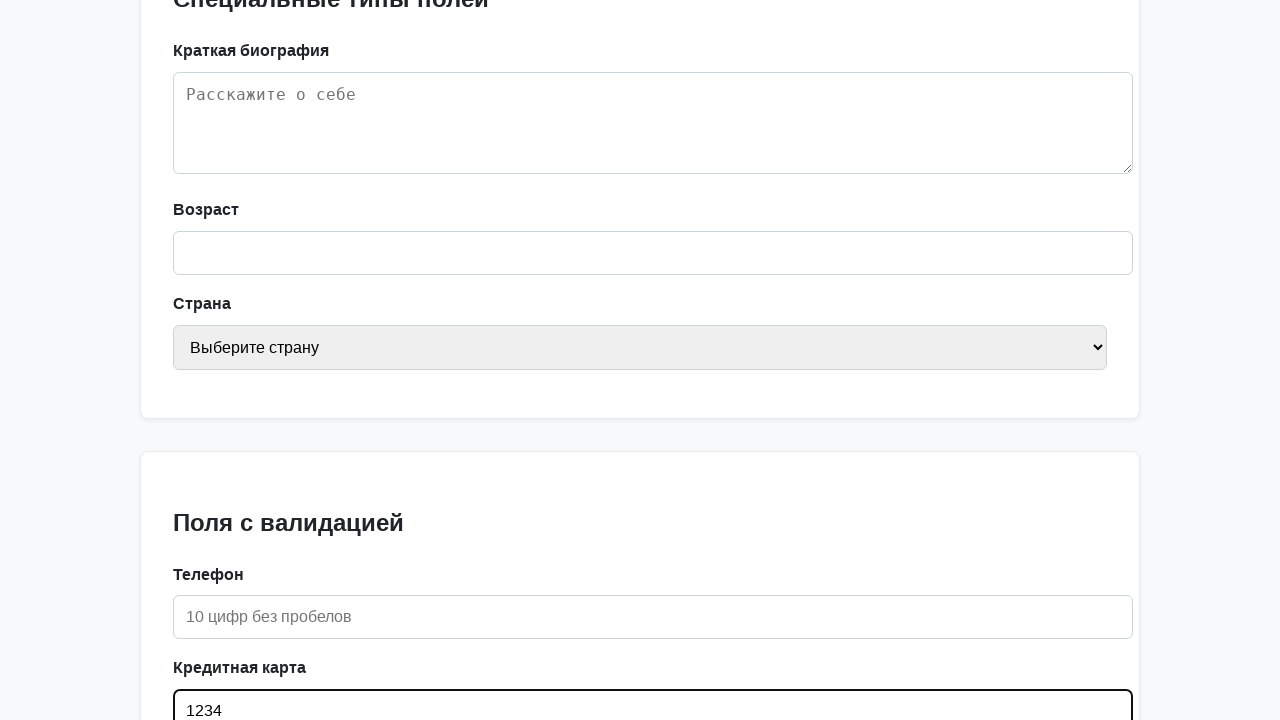

Verified credit card field contains partial value '1234'
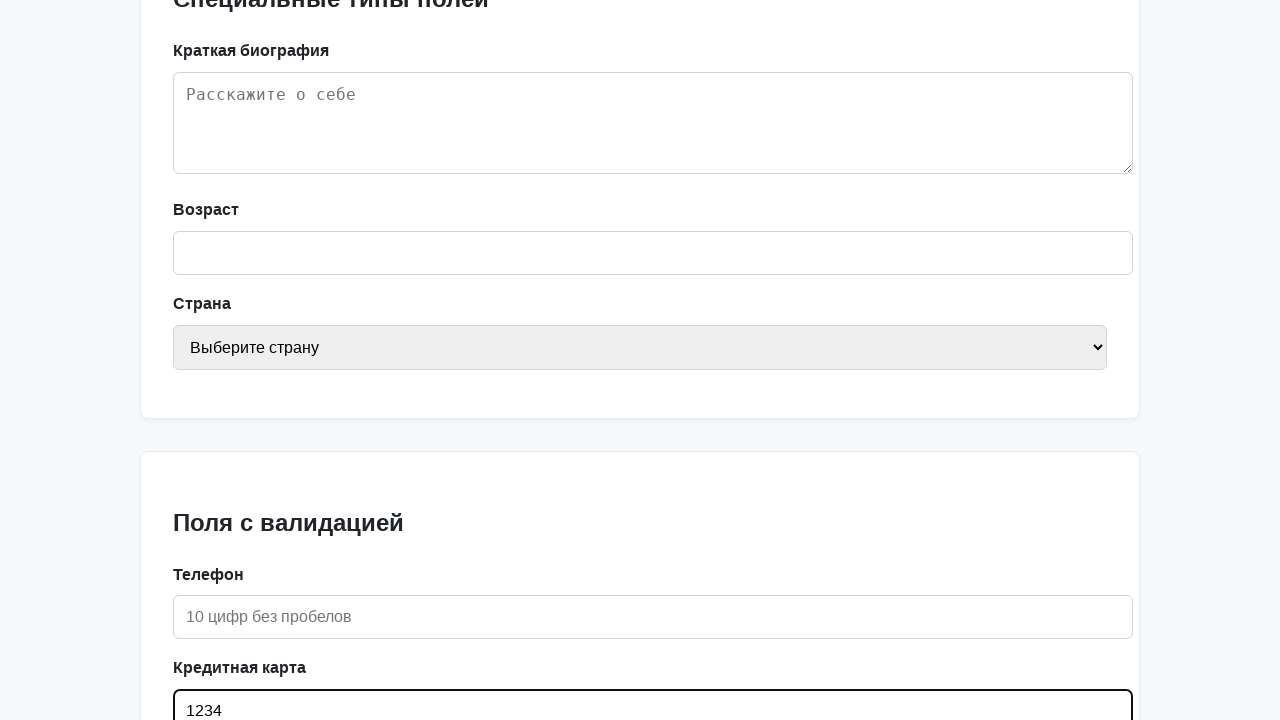

Cleared credit card field on internal:label="\u041a\u0440\u0435\u0434\u0438\u0442\u043d\u0430\u044f \u043a\u0
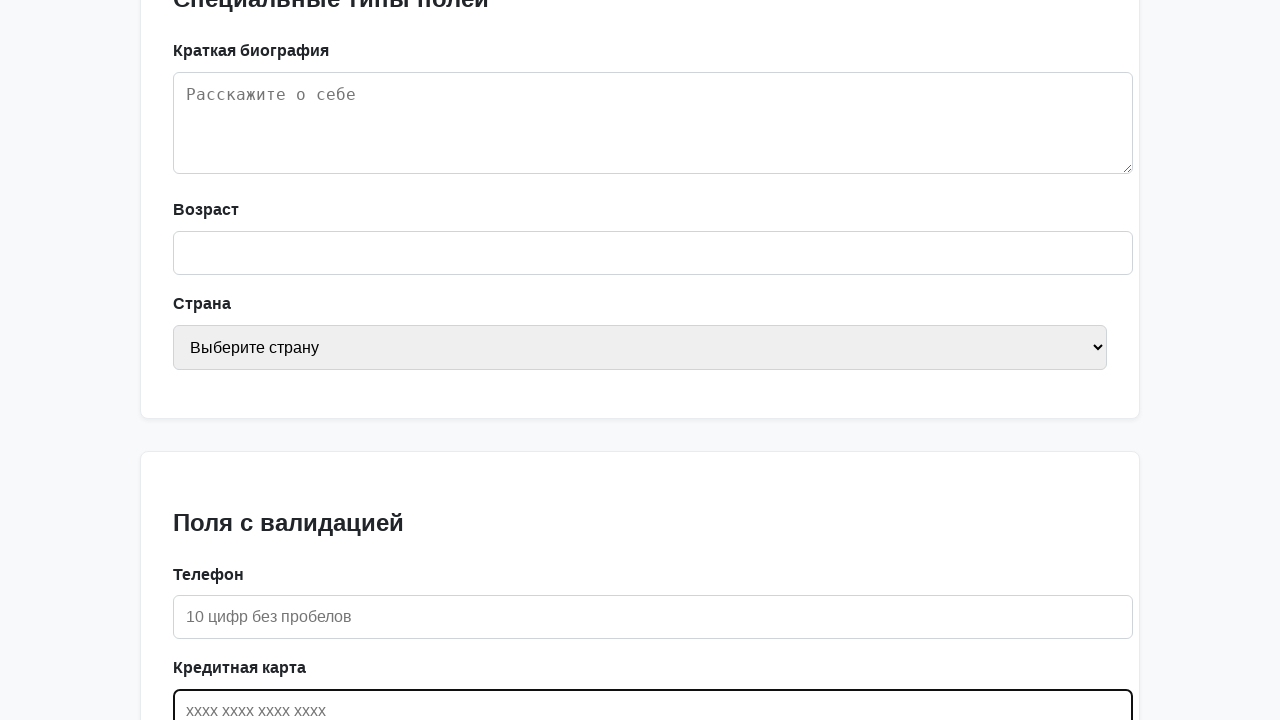

Verified credit card field is empty after clearing
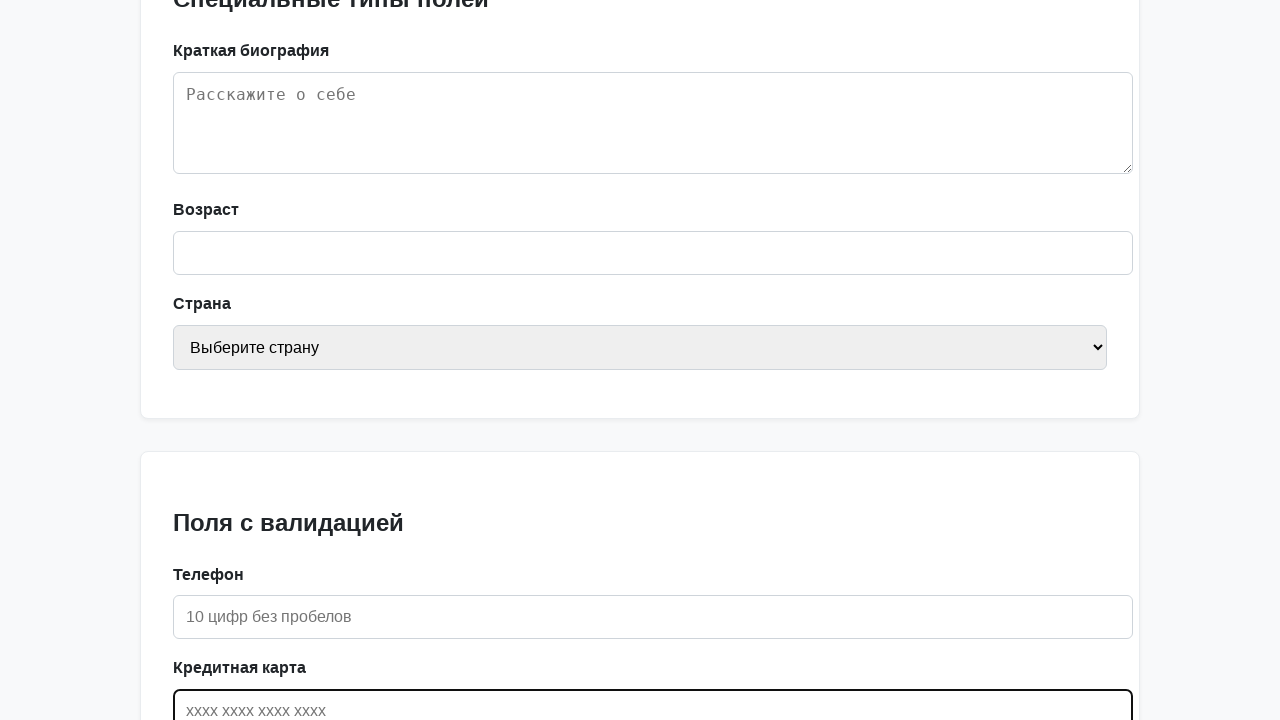

Filled credit card field with complete formatted number '1234 5678 9012 3456' on internal:label="\u041a\u0440\u0435\u0434\u0438\u0442\u043d\u0430\u044f \u043a\u0
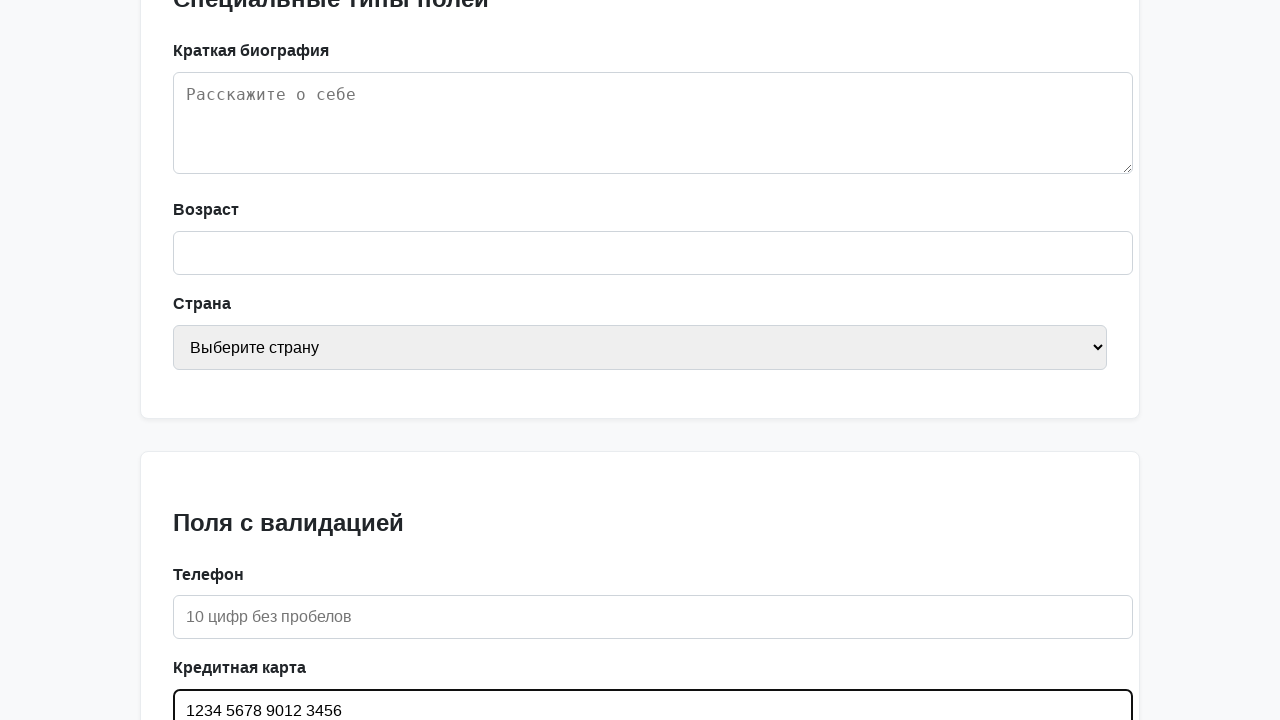

Verified credit card field contains complete formatted number '1234 5678 9012 3456'
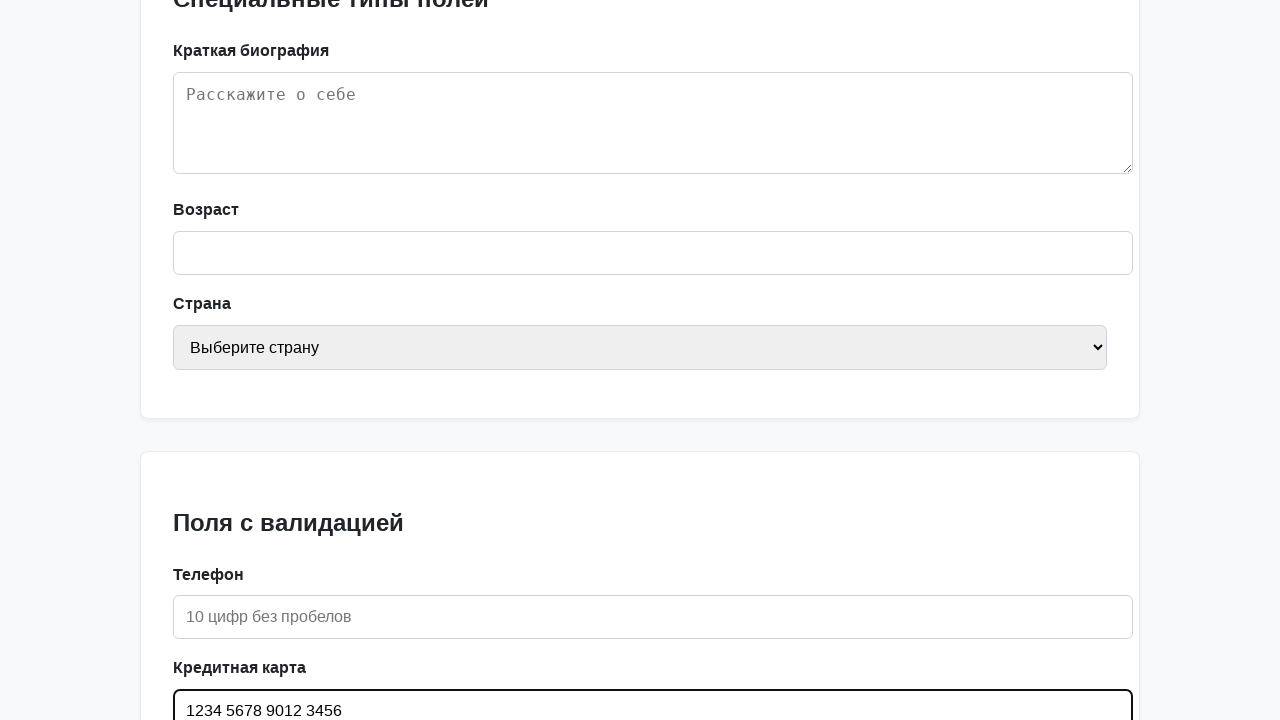

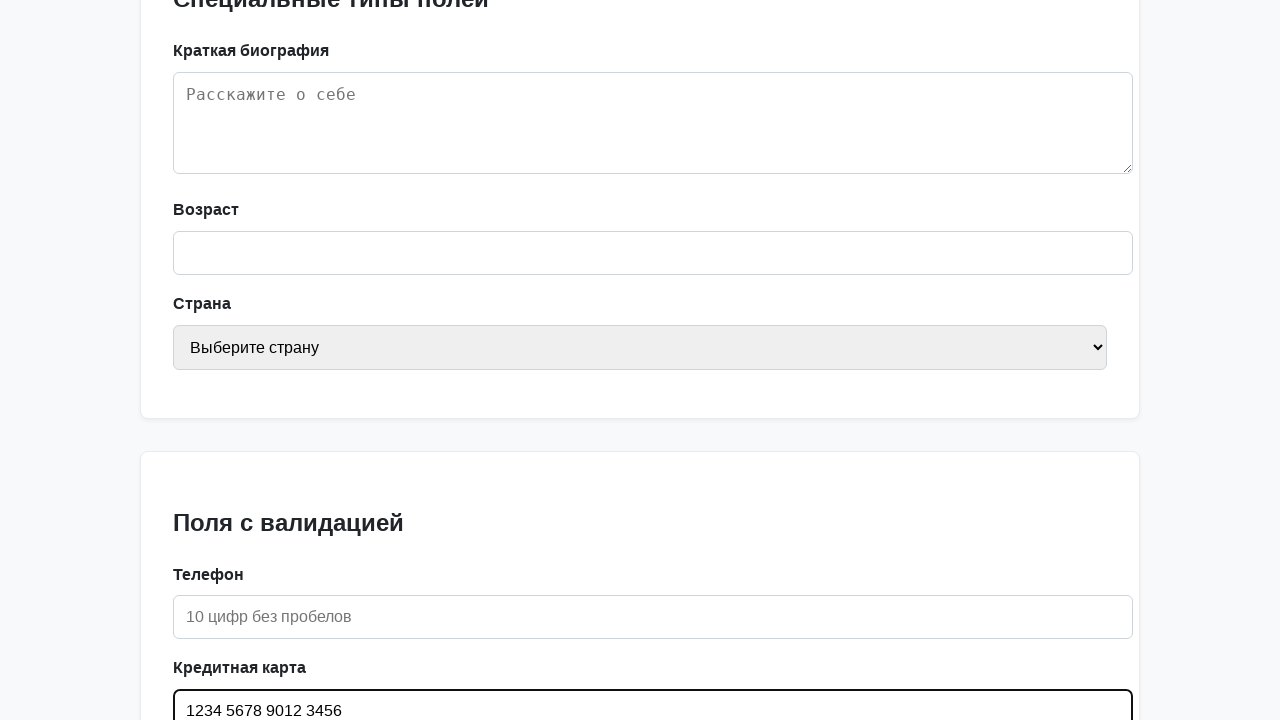